Tests nested menu navigation by hovering over menu items and clicking on a sub-sub-menu item using action chains

Starting URL: https://demoqa.com/menu#

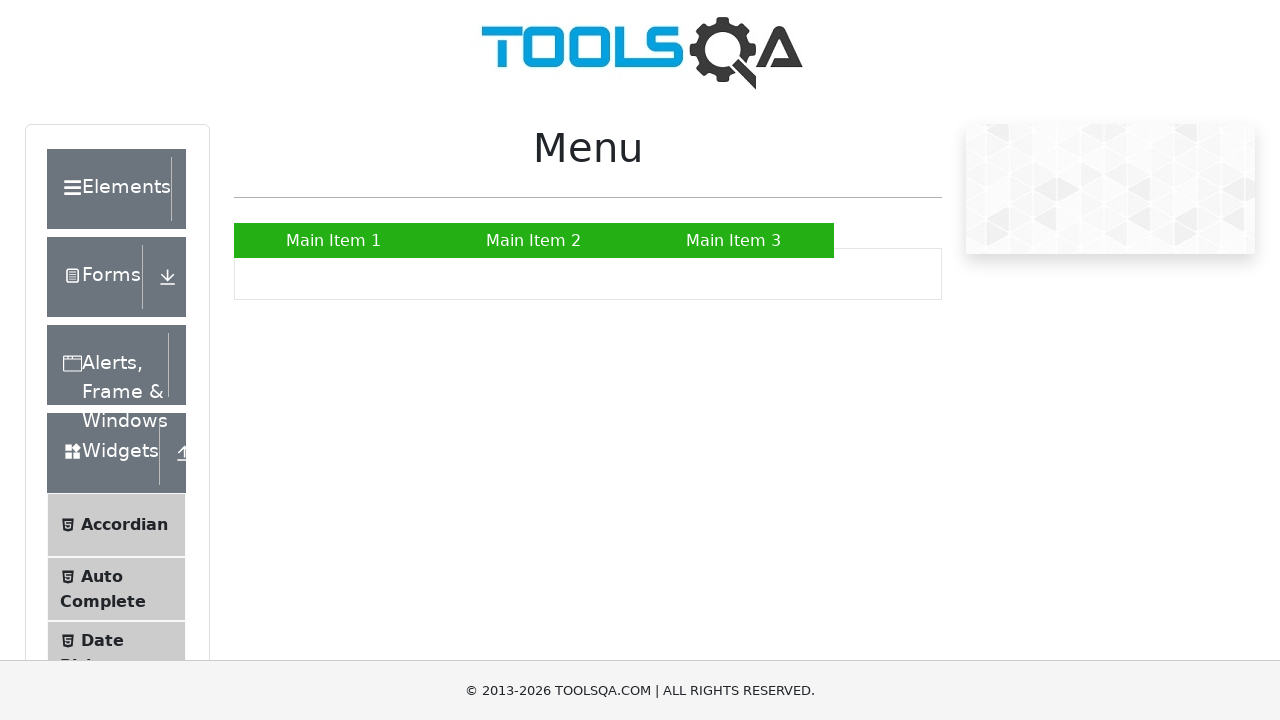

Navigated to menu test page
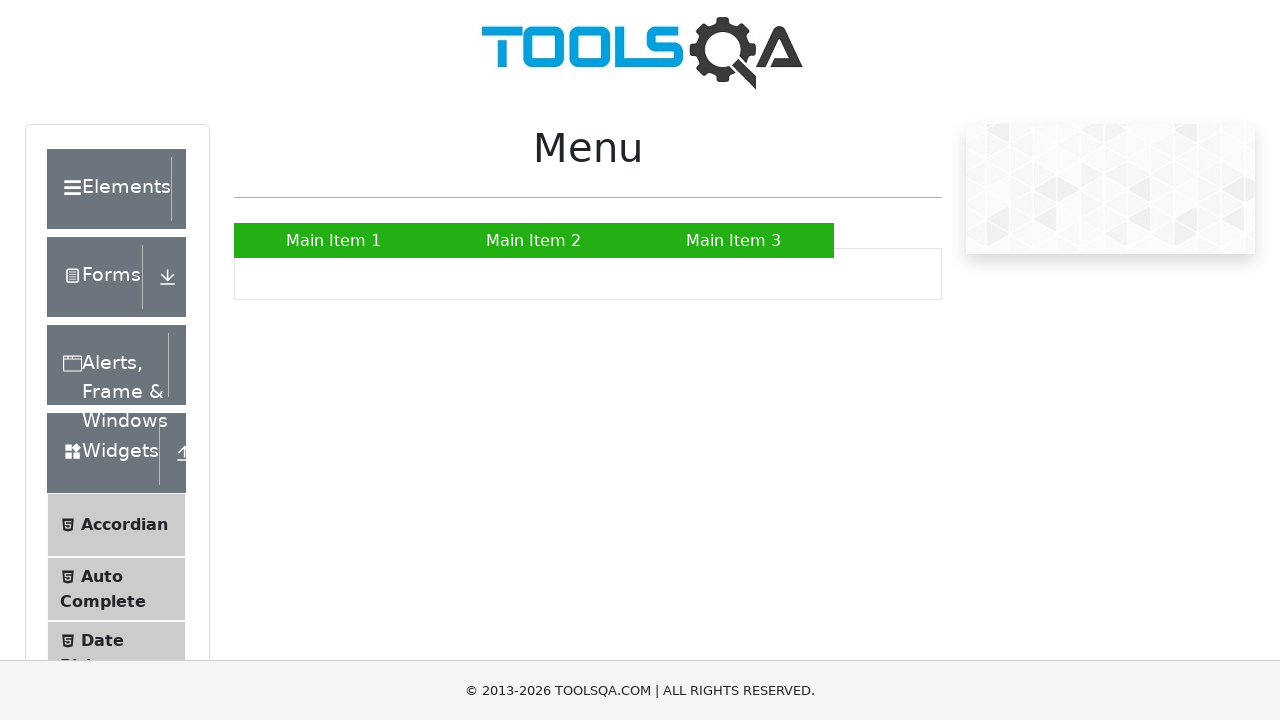

Hovered over Main Item 2 to reveal submenu at (534, 240) on xpath=//*[@id="nav"]/li[2]/a
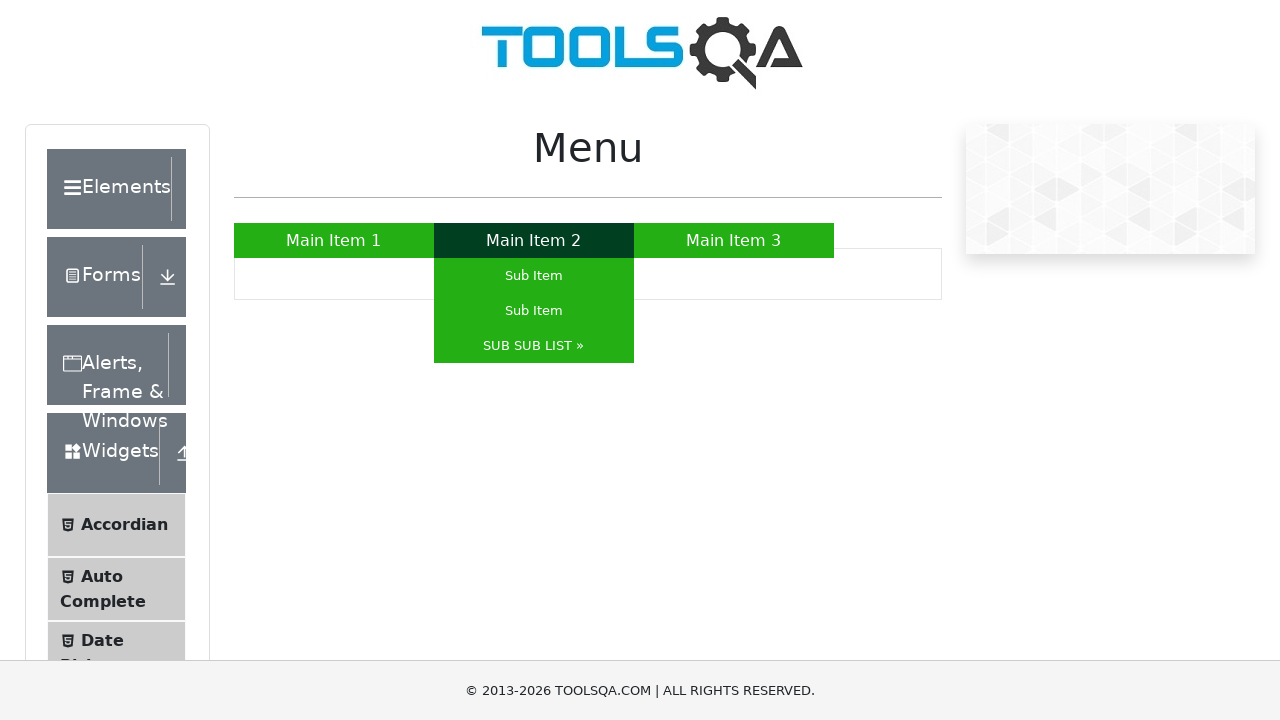

Hovered over Sub Sub List to reveal nested submenu at (534, 346) on xpath=//*[@id="nav"]/li[2]/ul/li[3]/a
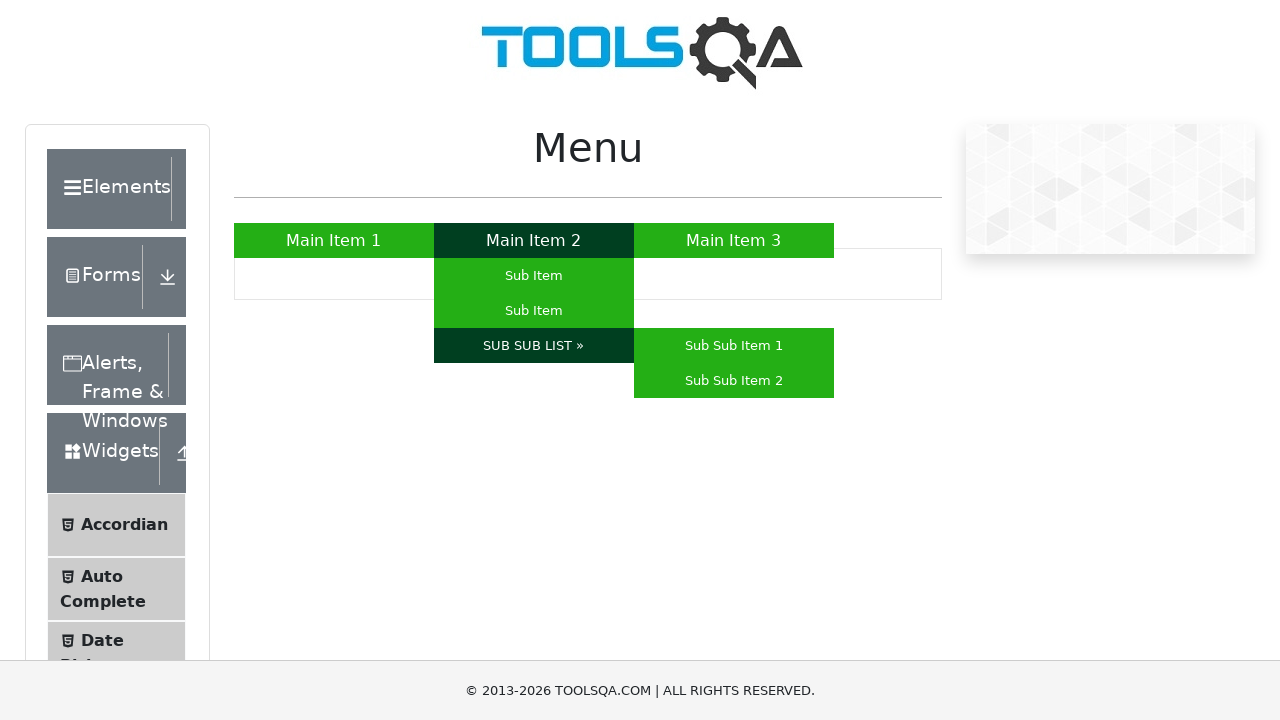

Clicked on Sub Sub Item 2 at (734, 380) on xpath=//*[@id="nav"]/li[2]/ul/li[3]/ul/li[2]/a
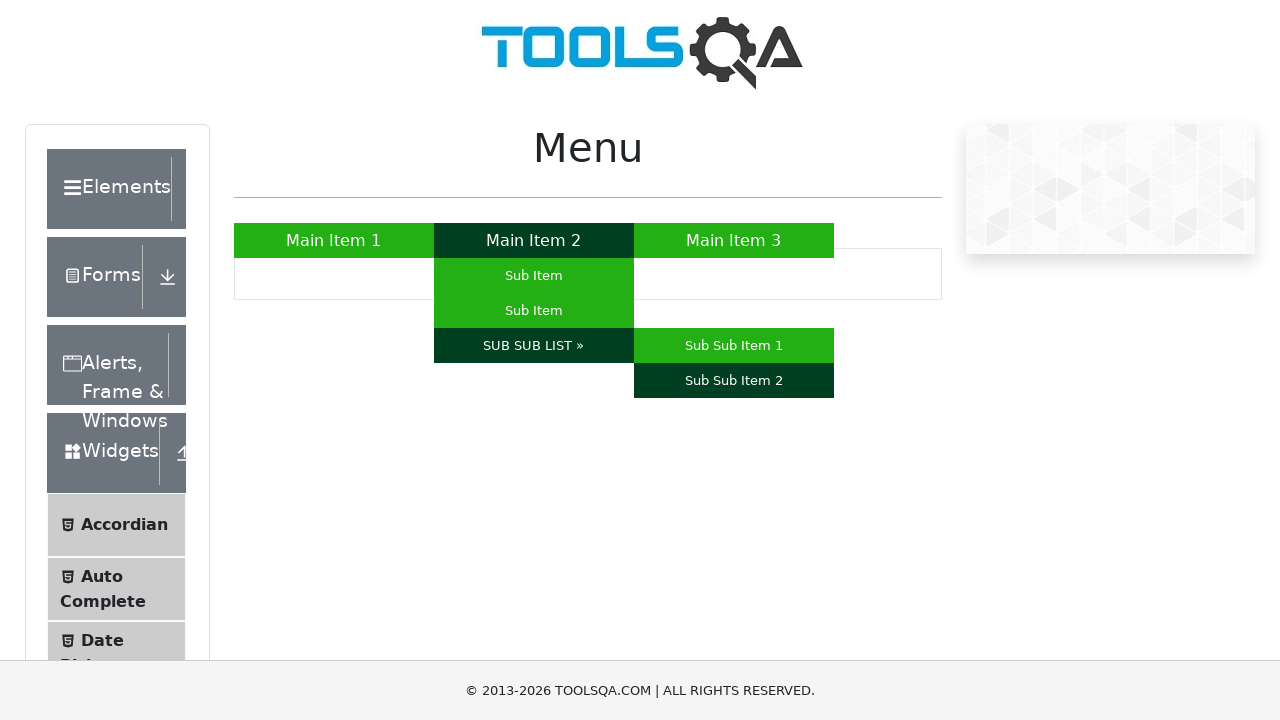

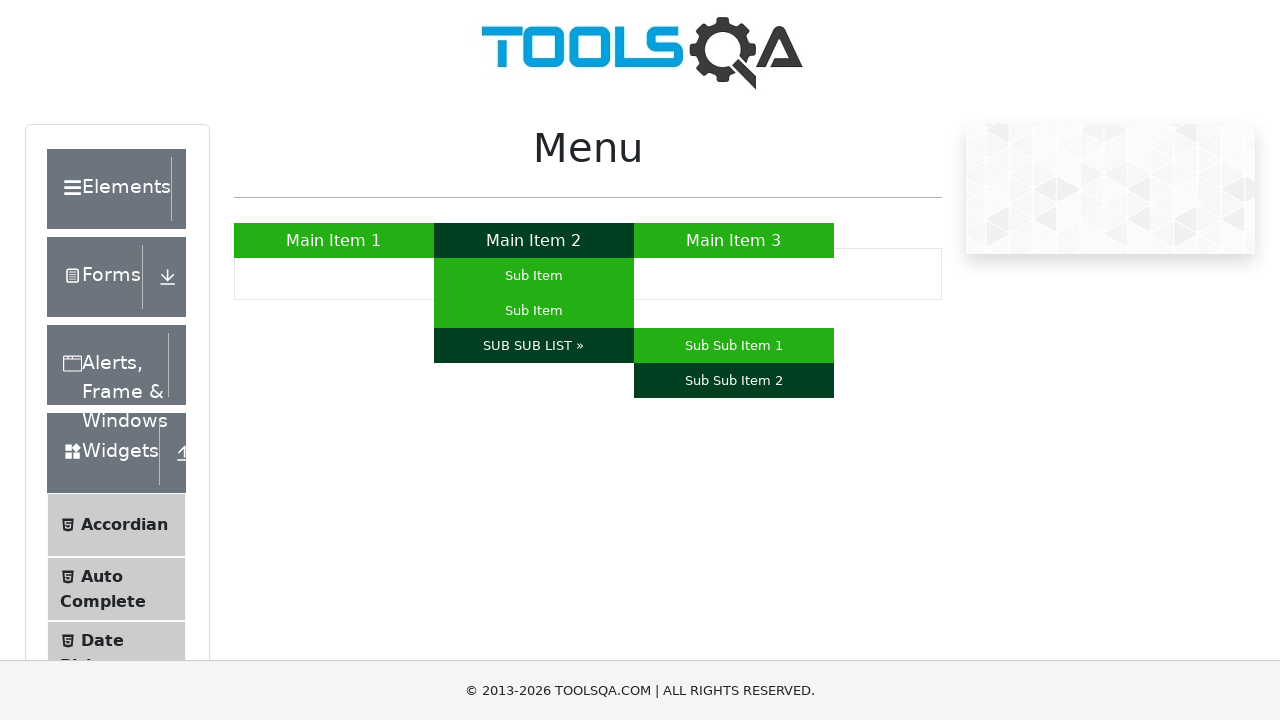